Tests window handle functionality by clicking a button that opens new tabs and switching between them to verify content

Starting URL: https://www.hyrtutorials.com/p/window-handles-practice.html

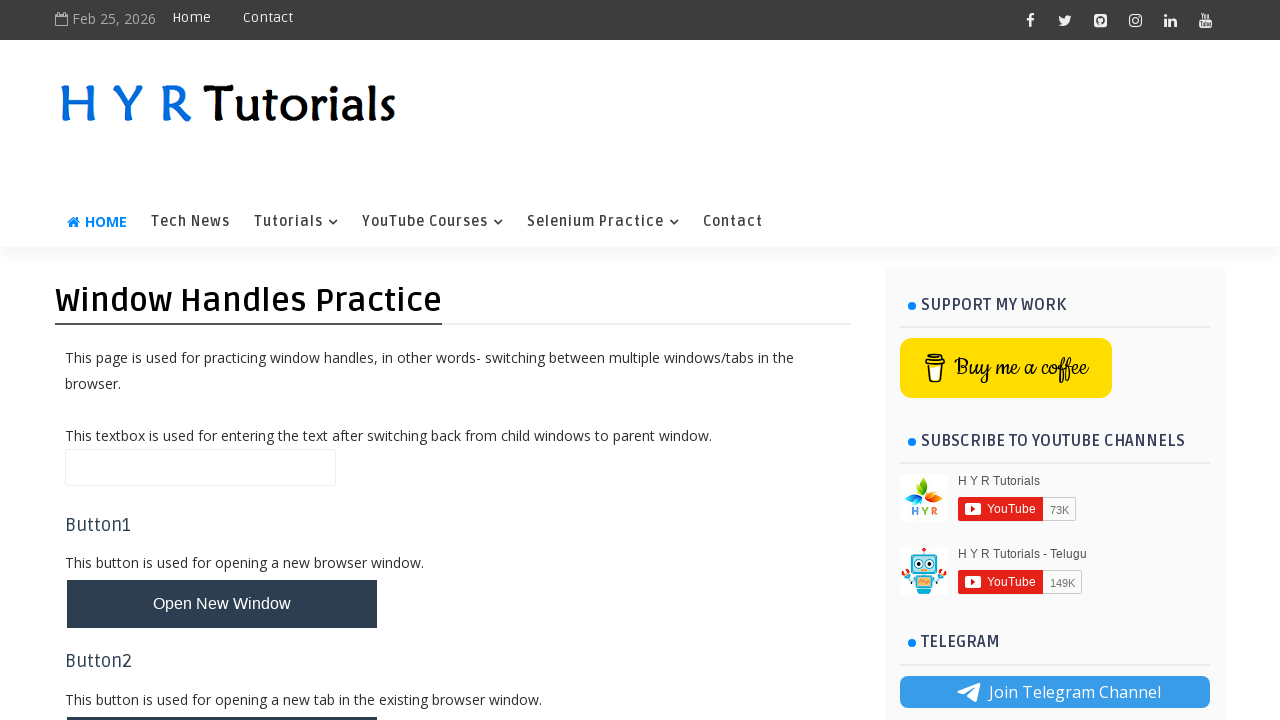

Scrolled to new tabs button into view
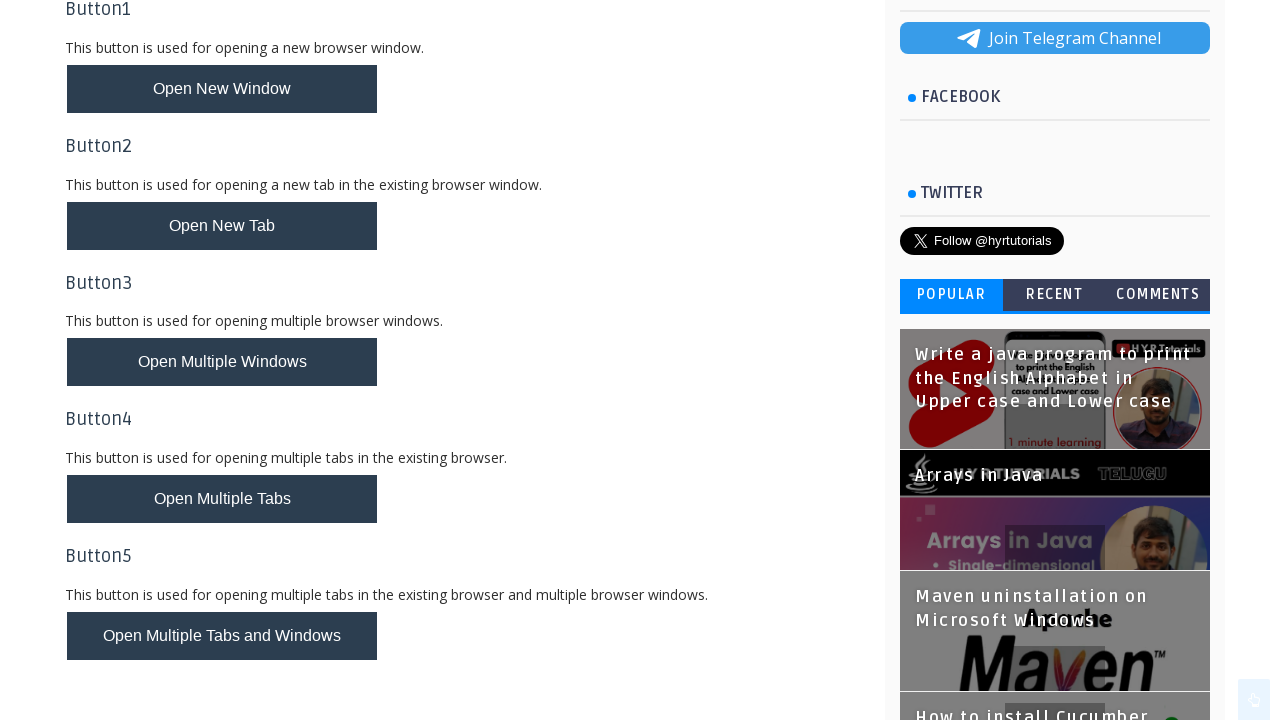

Clicked the new tabs button at (222, 499) on #newTabsBtn
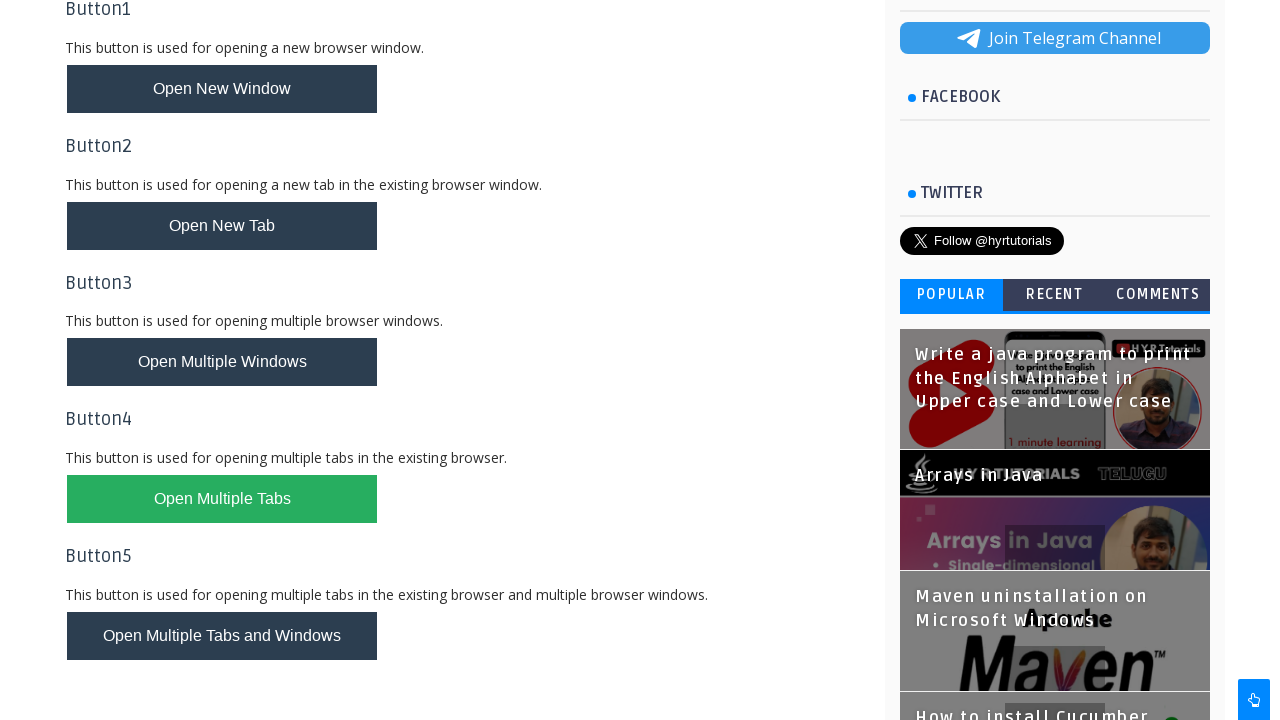

Waited 1 second for new tabs to open
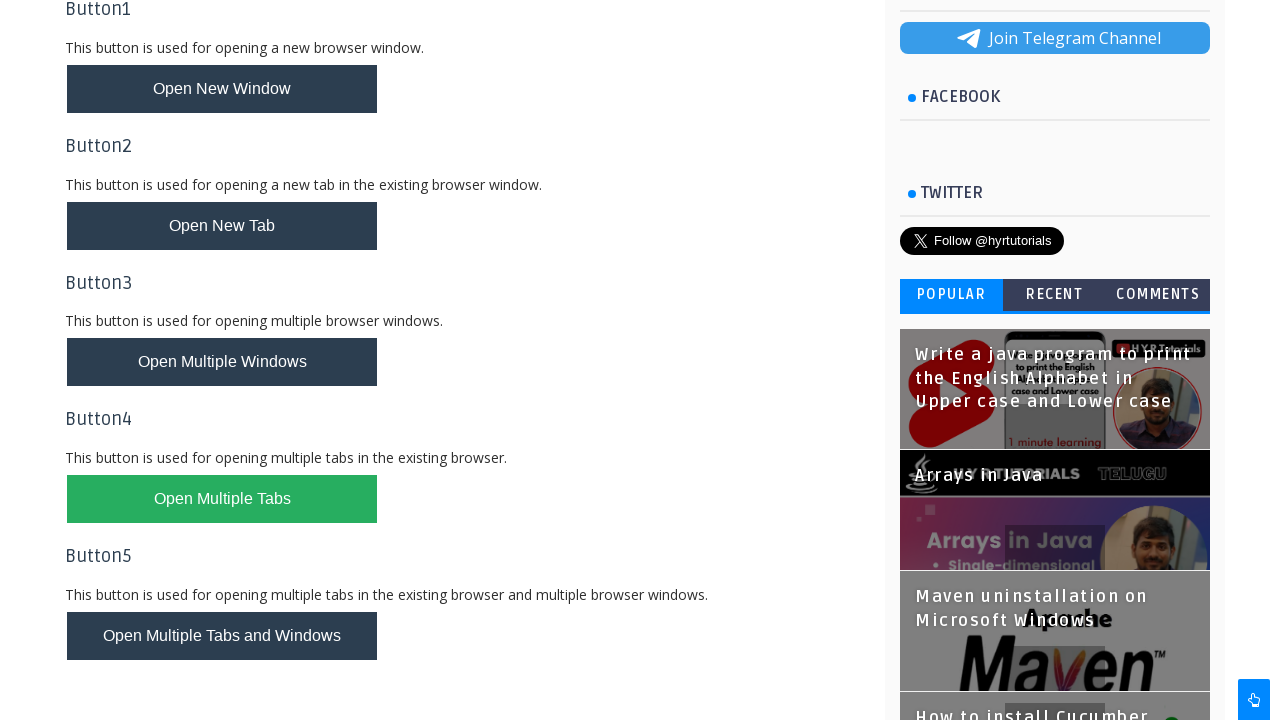

Switched to Basic Controls tab
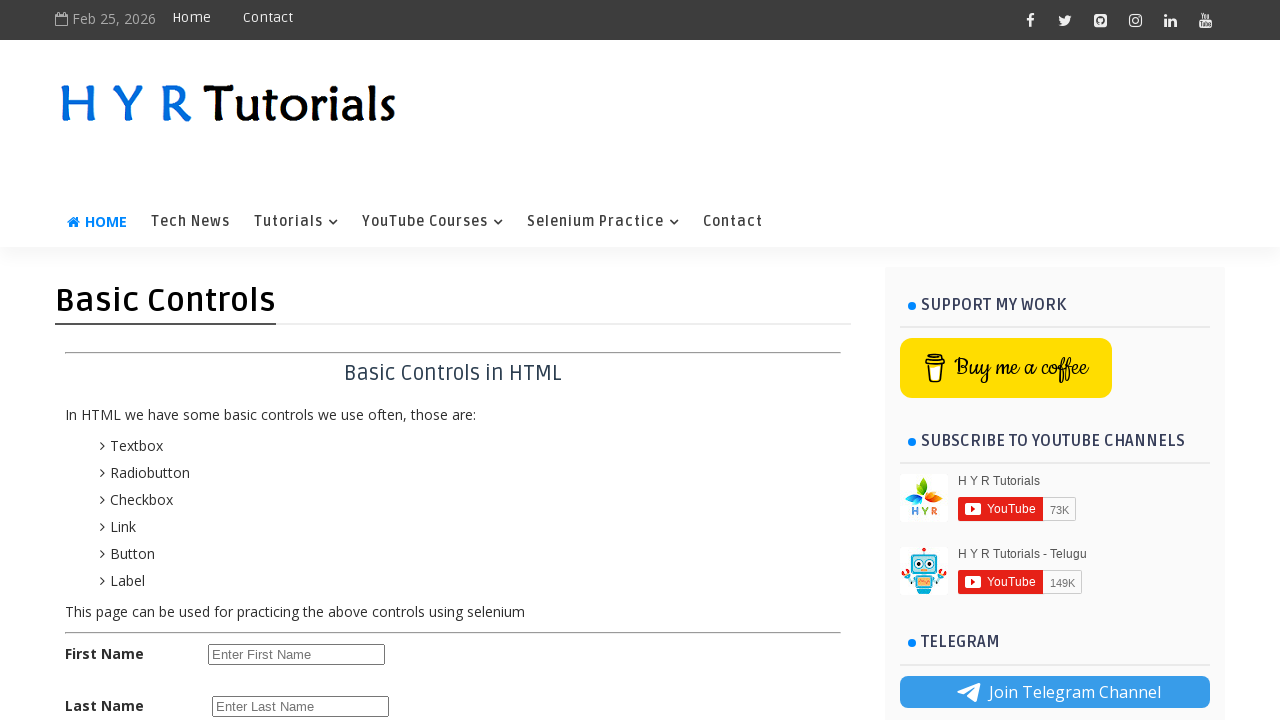

Verified Basic Controls page header text
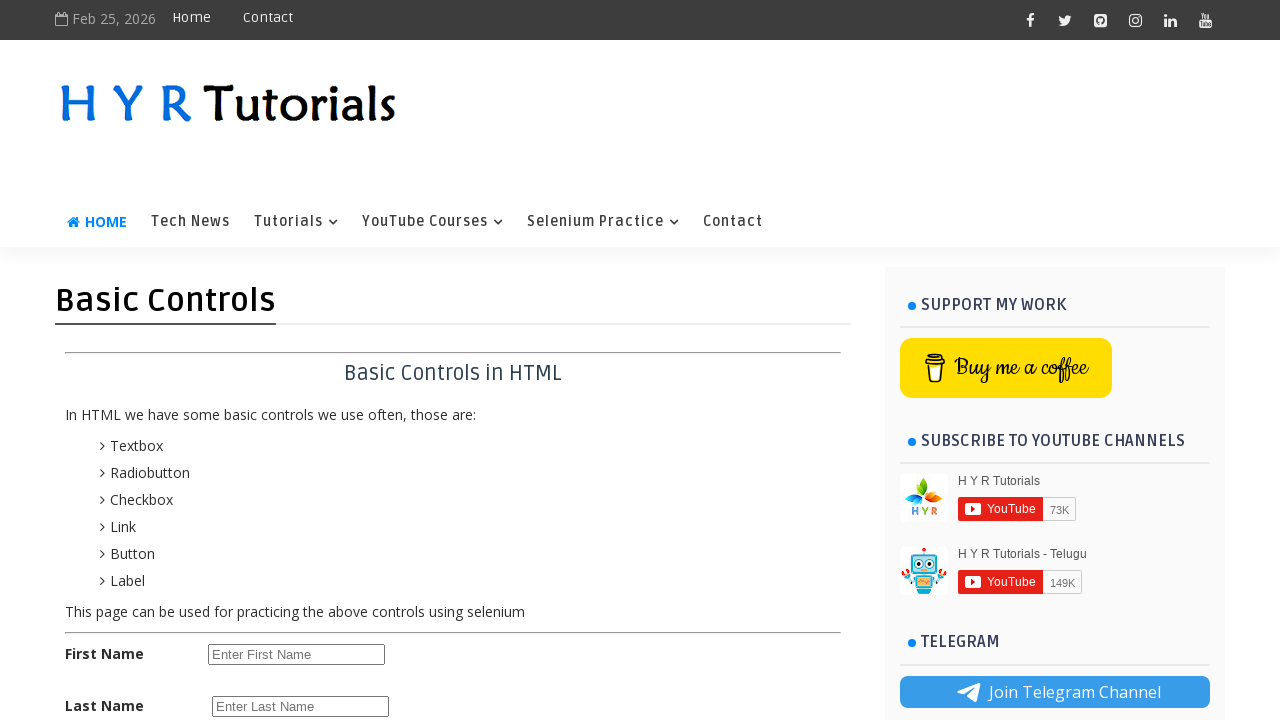

Switched to AlertsDemo tab
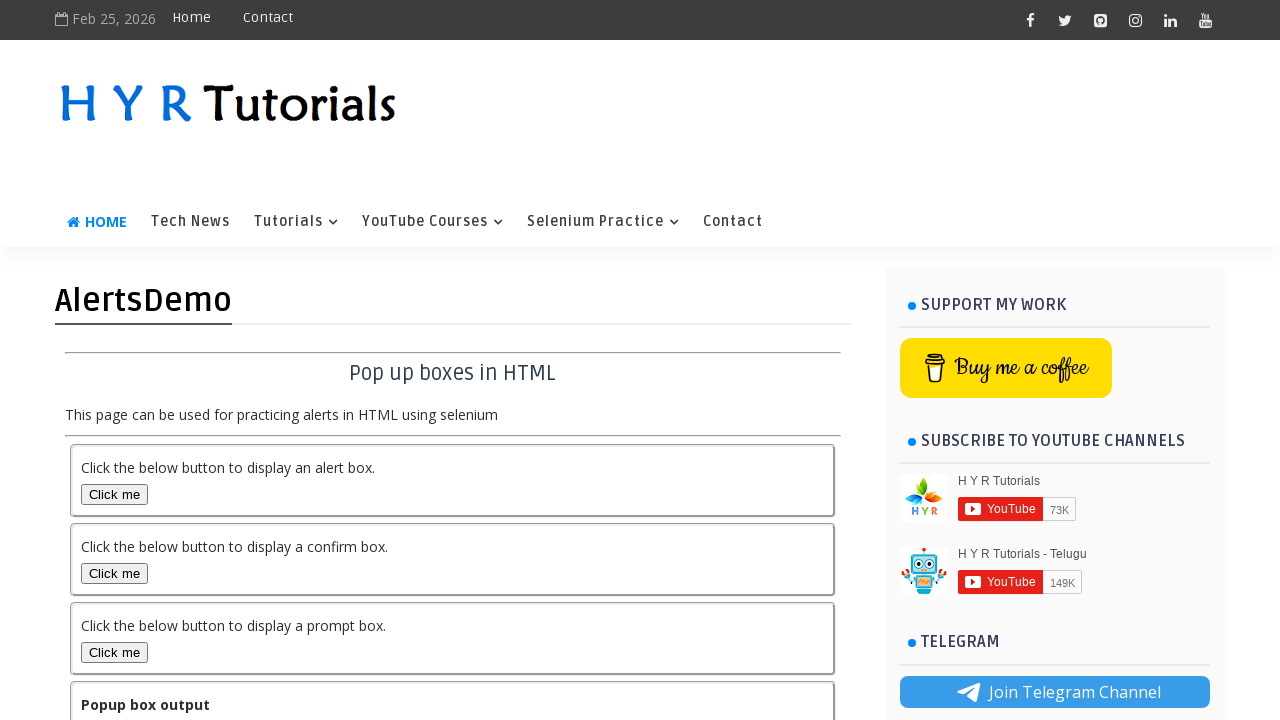

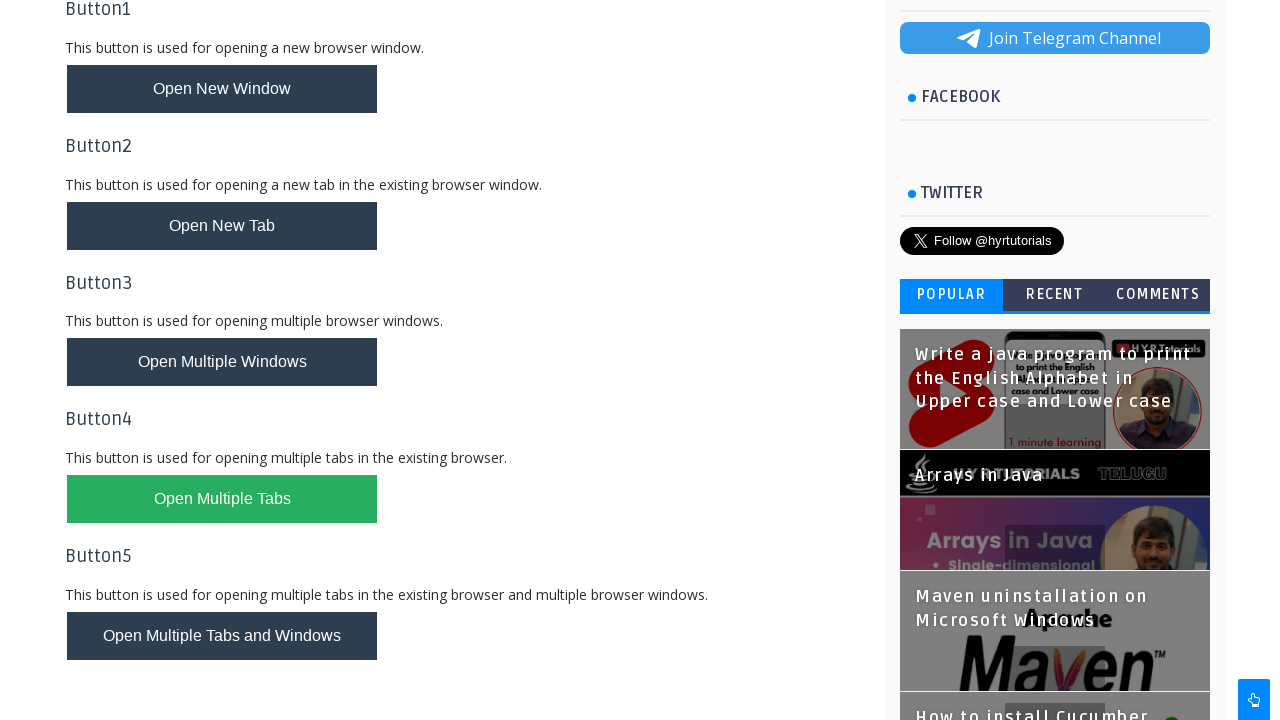